Navigates to Douban movie action rankings page and scrolls to the bottom of the page

Starting URL: https://movie.douban.com/typerank?type_name=%E5%8A%A8%E4%BD%9C&type=5&interval_id=100:90&action=

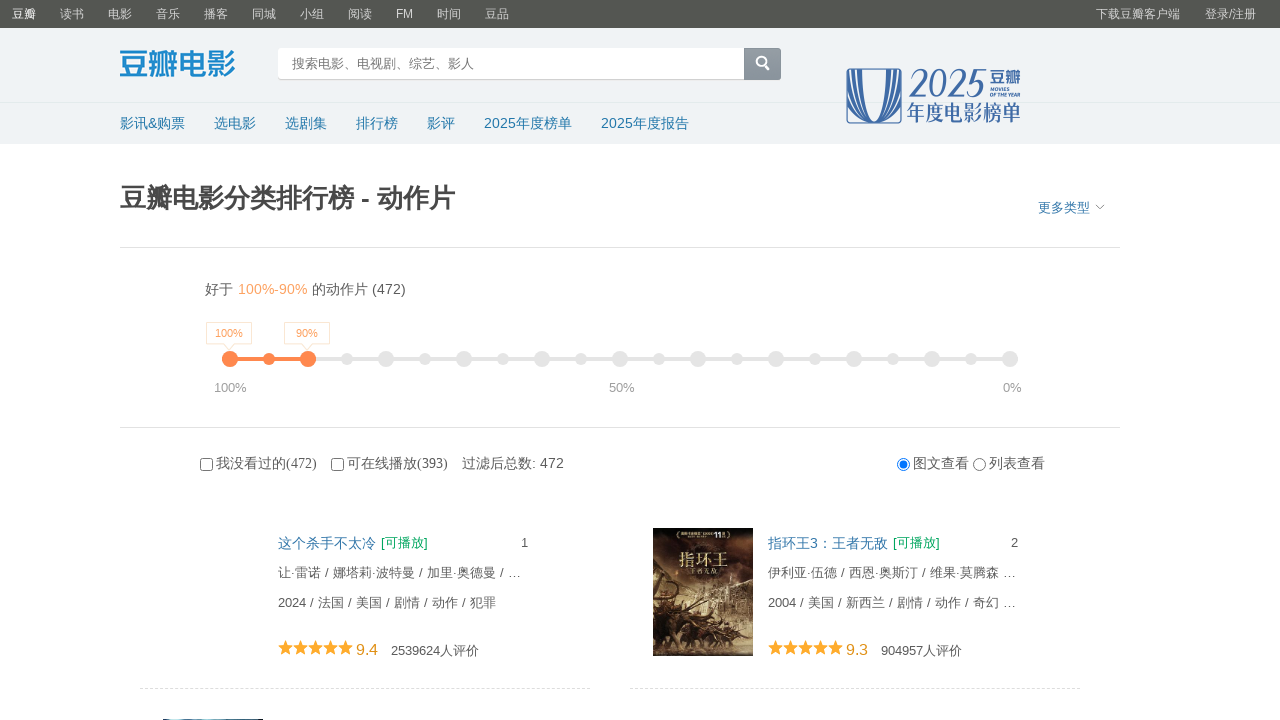

Set viewport size to 1366x768
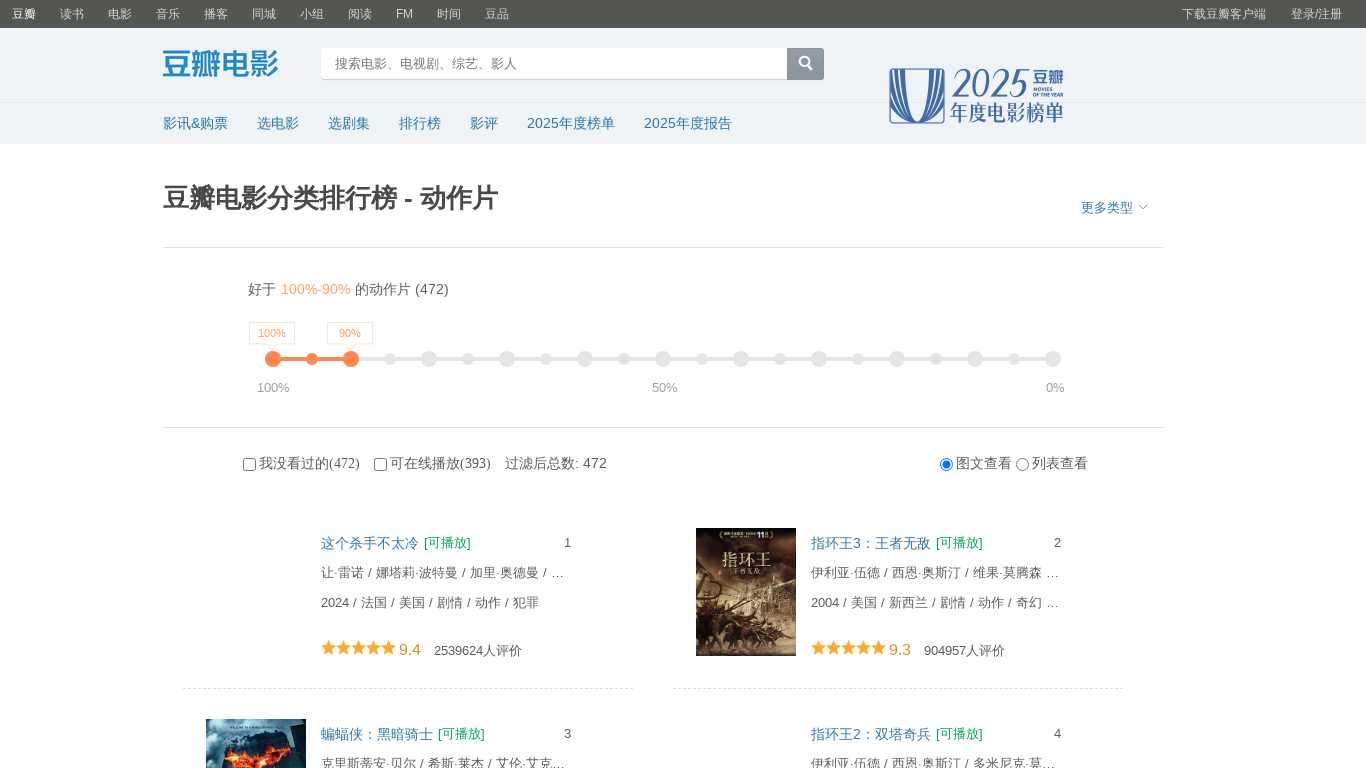

Waited for page to reach networkidle state
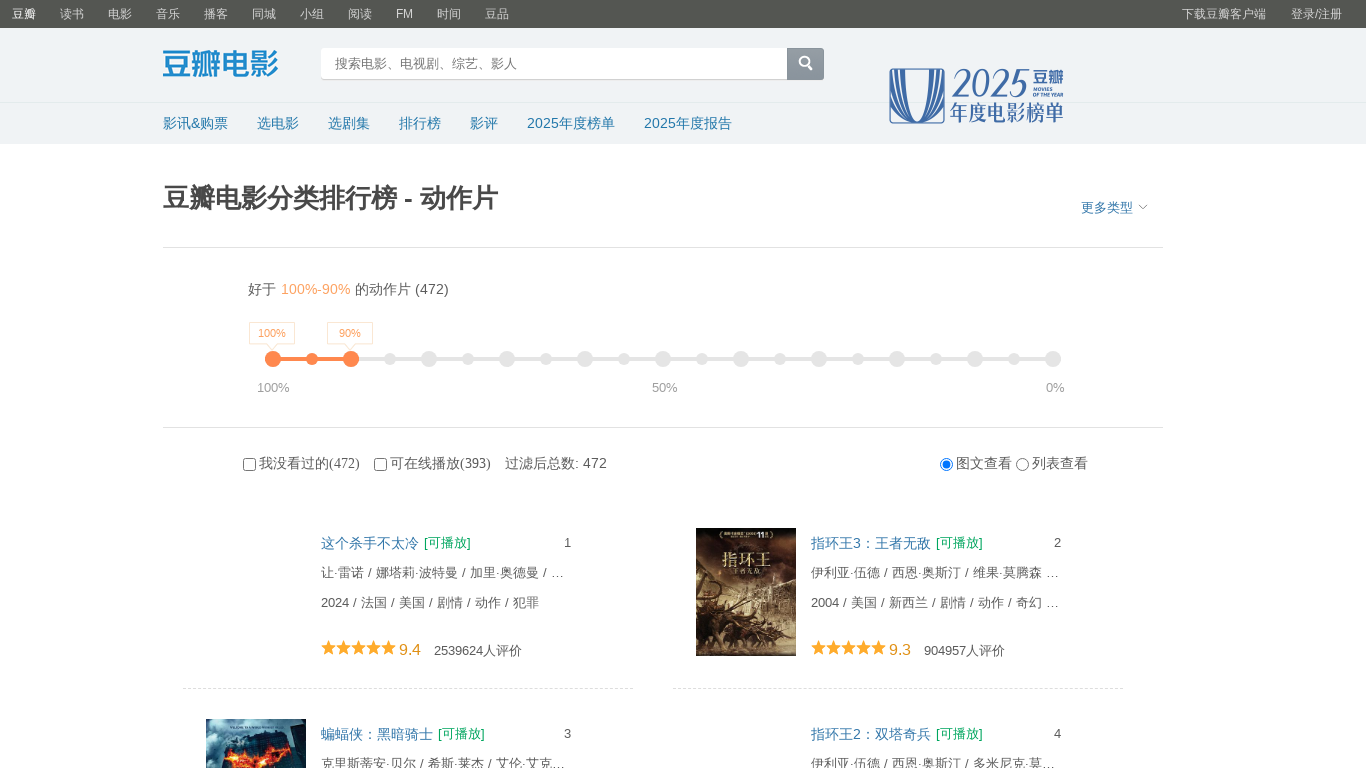

Scrolled to bottom of Douban action rankings page
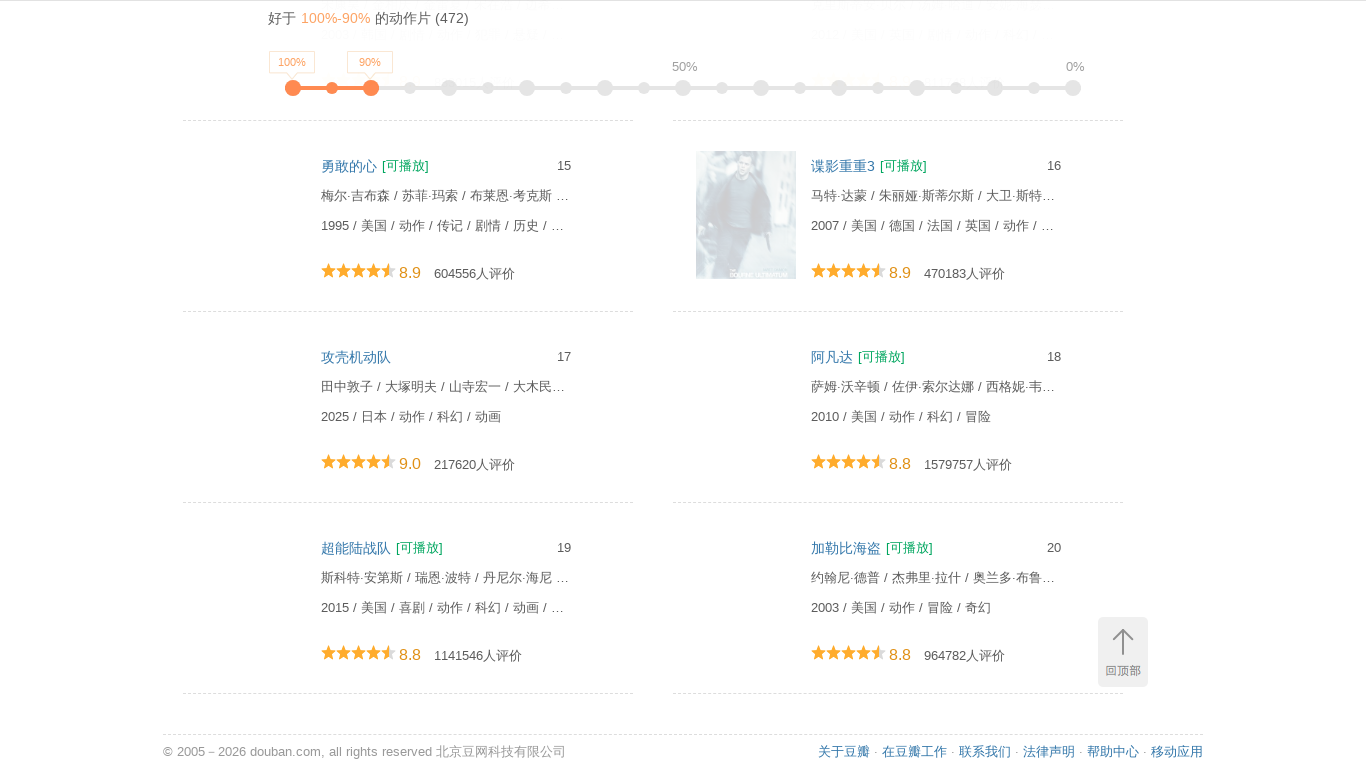

Waited 2 seconds for dynamic content to load after scroll
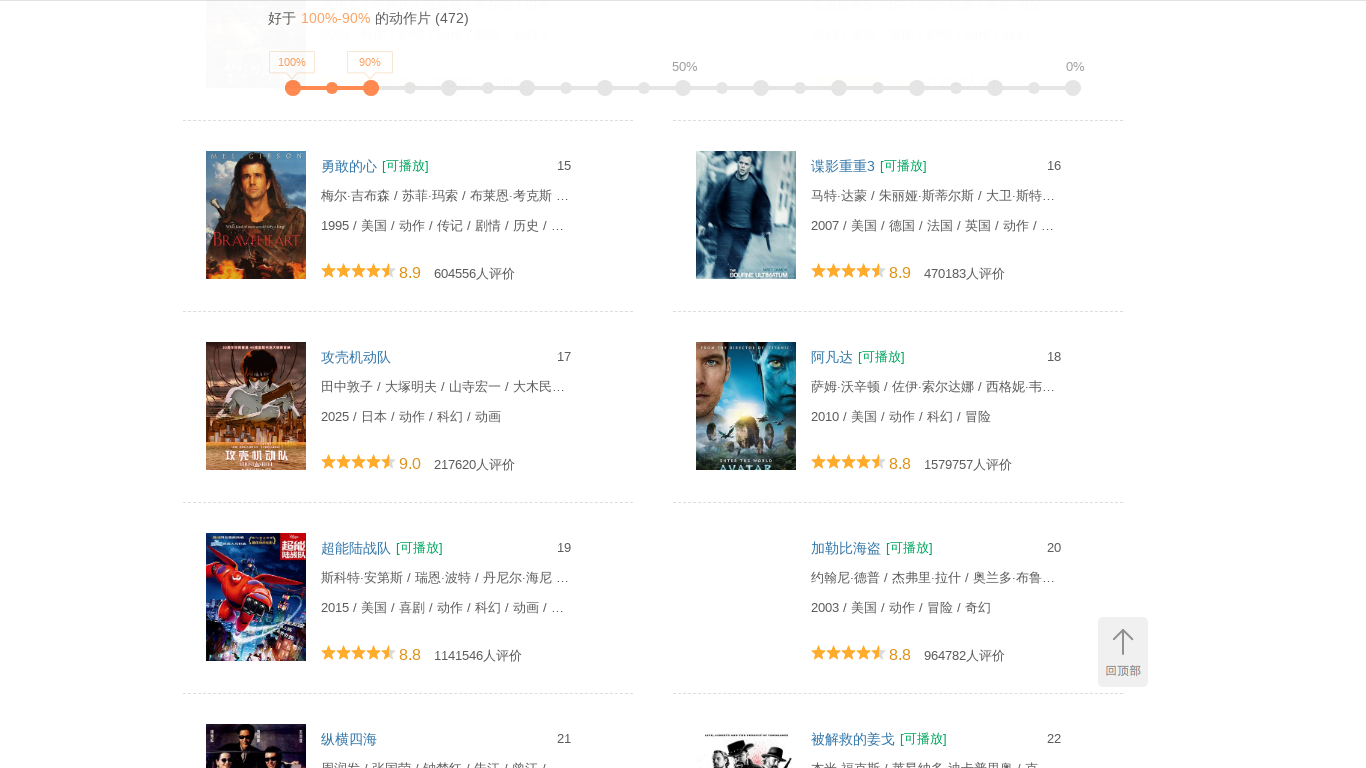

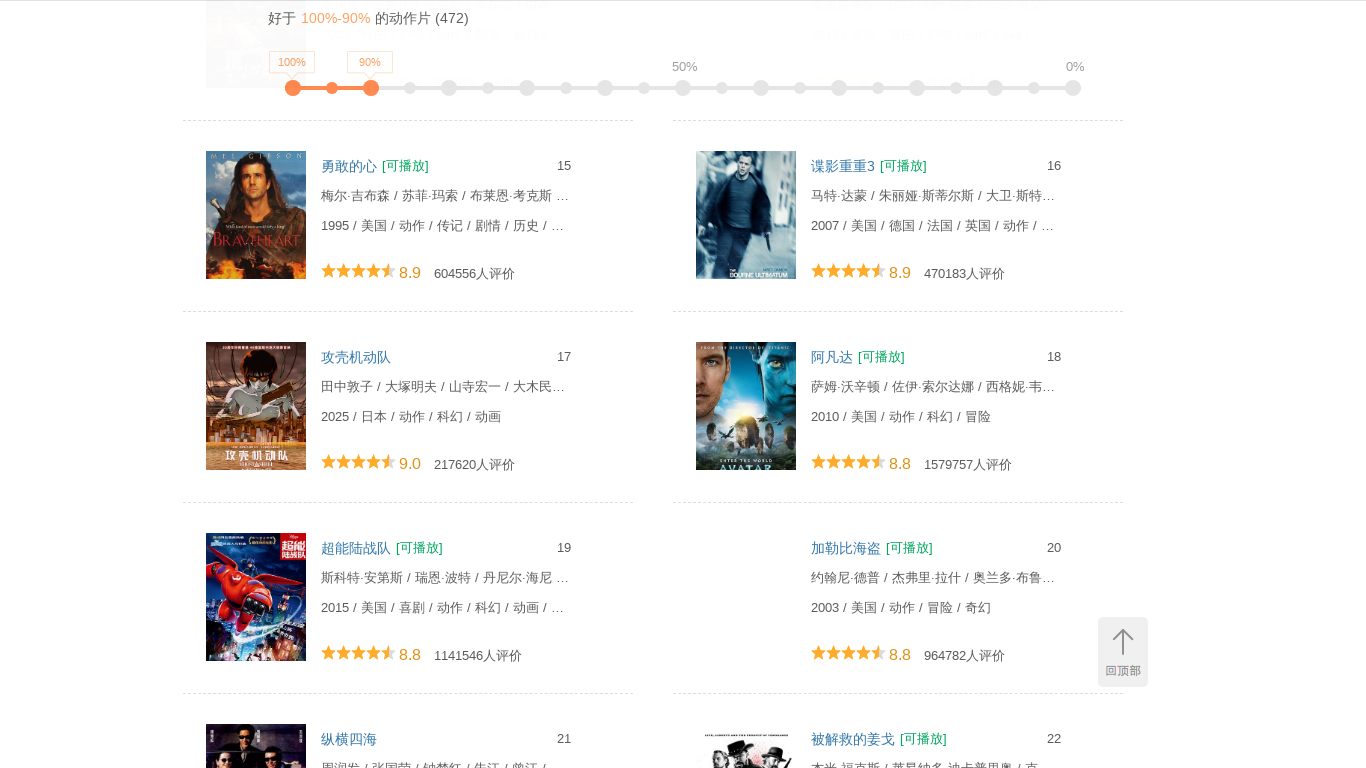